Tests window handling by clicking a link that opens a new window, switching between windows, and verifying content in each window.

Starting URL: http://the-internet.herokuapp.com/windows

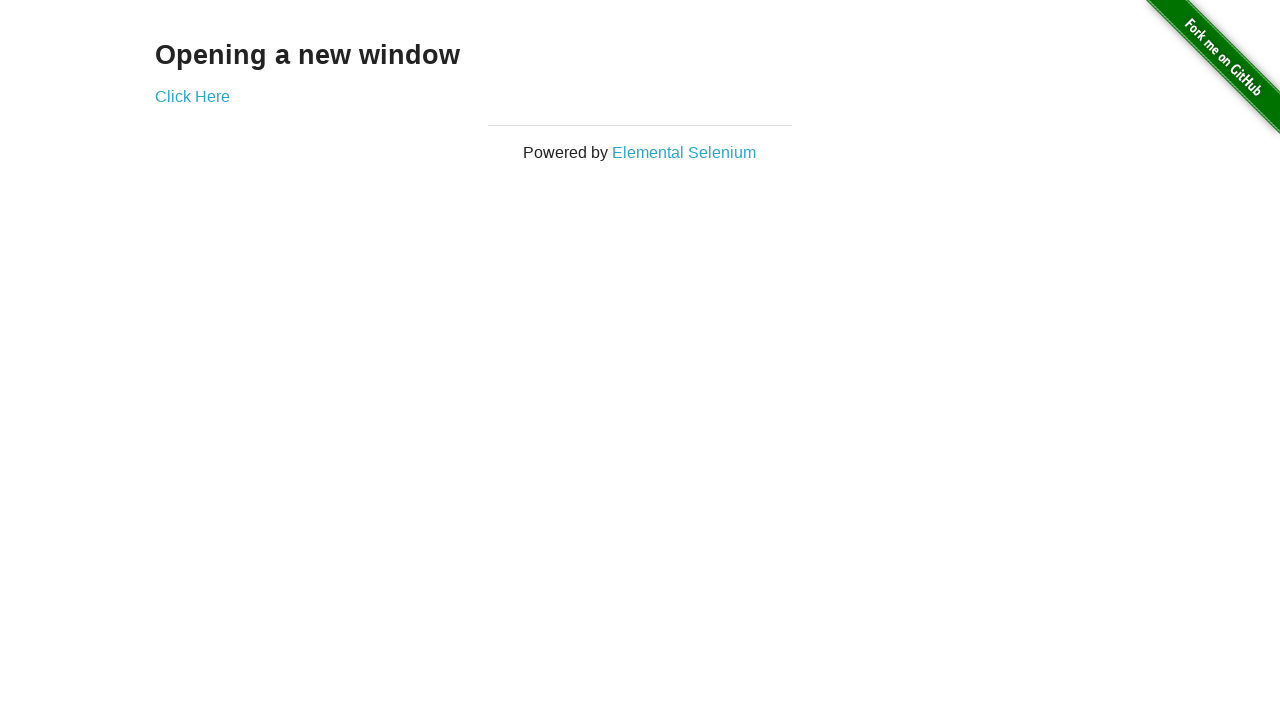

Clicked link to open new window at (192, 96) on a[href='/windows/new']
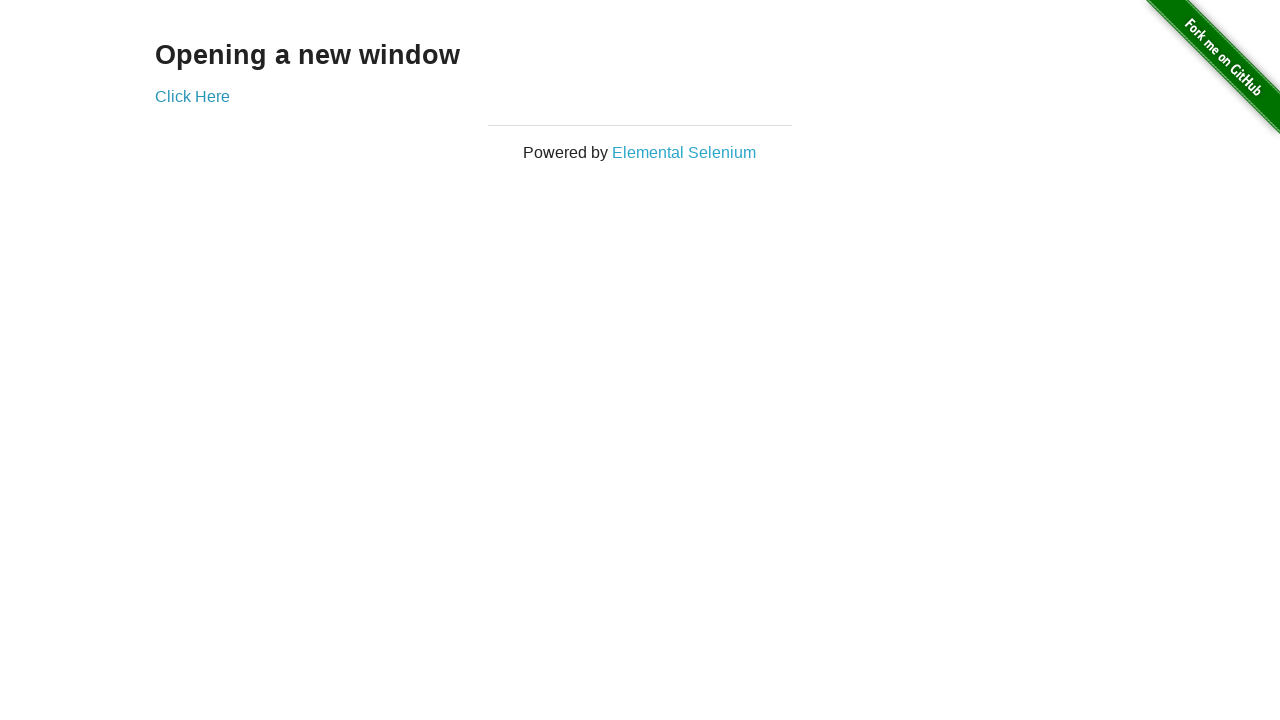

Obtained reference to new page
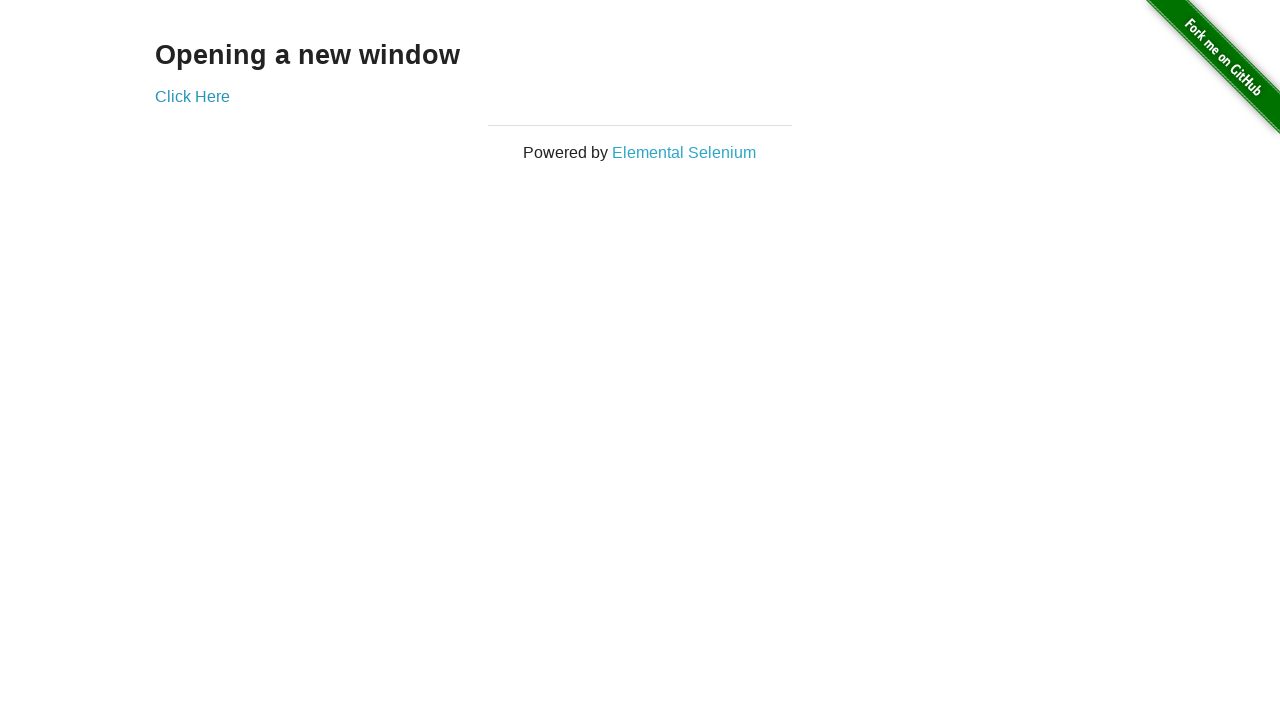

New page finished loading
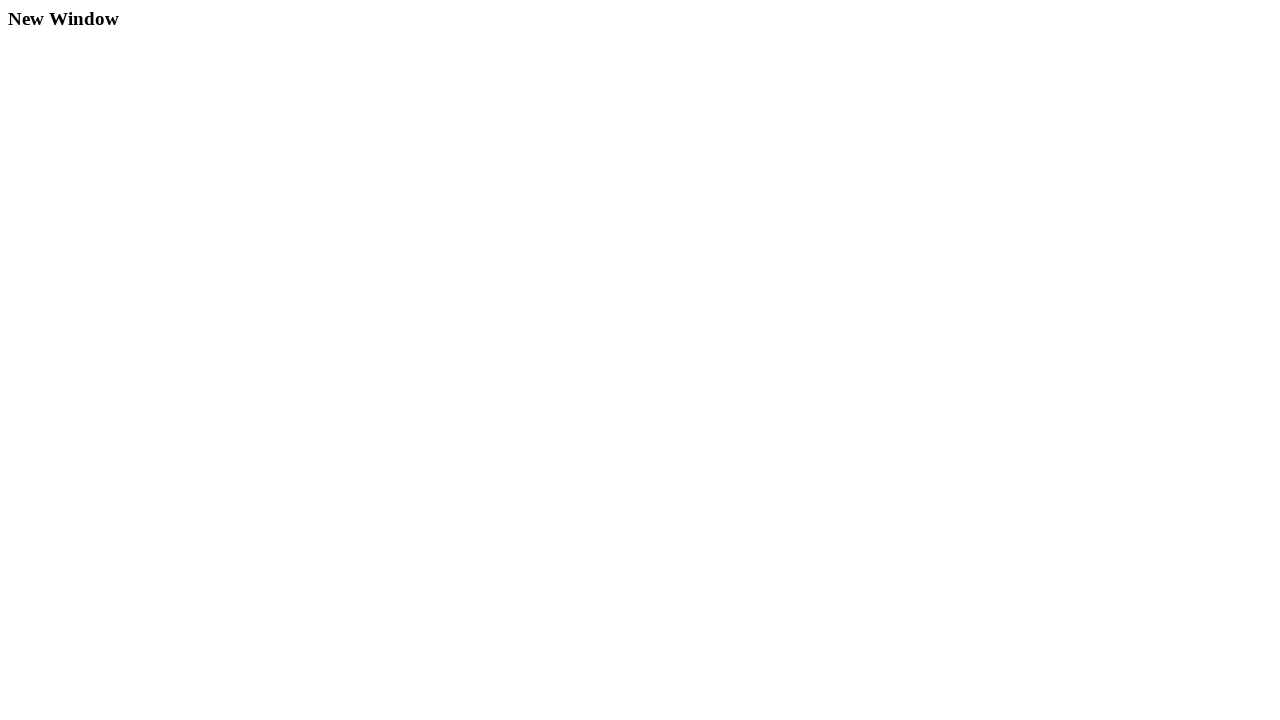

Verified new window URL is correct
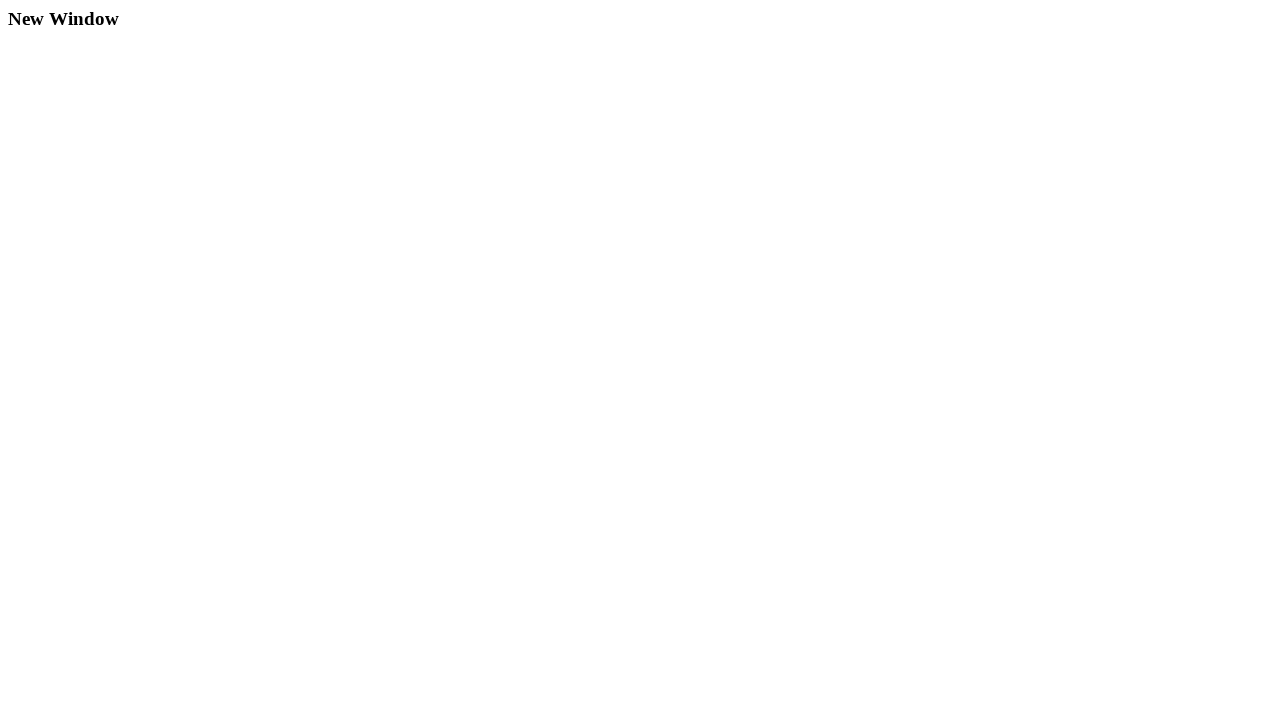

Verified headline text in new window shows 'New Window'
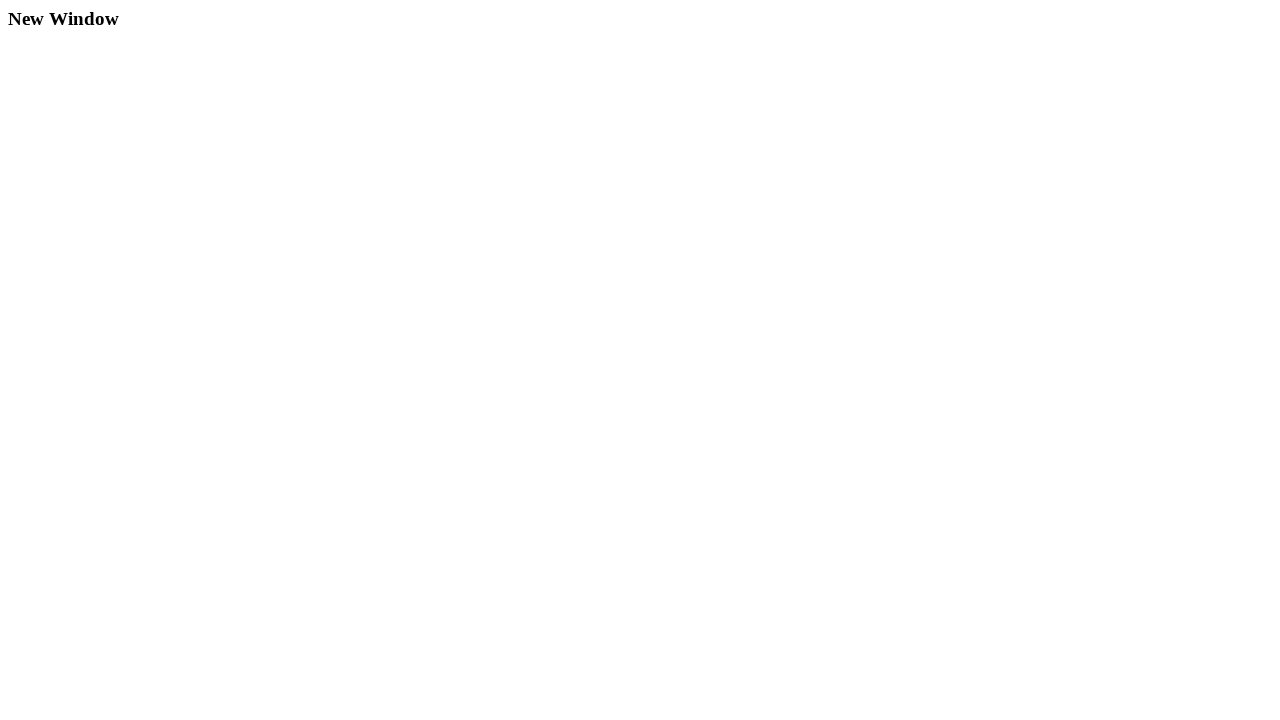

Verified original page URL remains unchanged
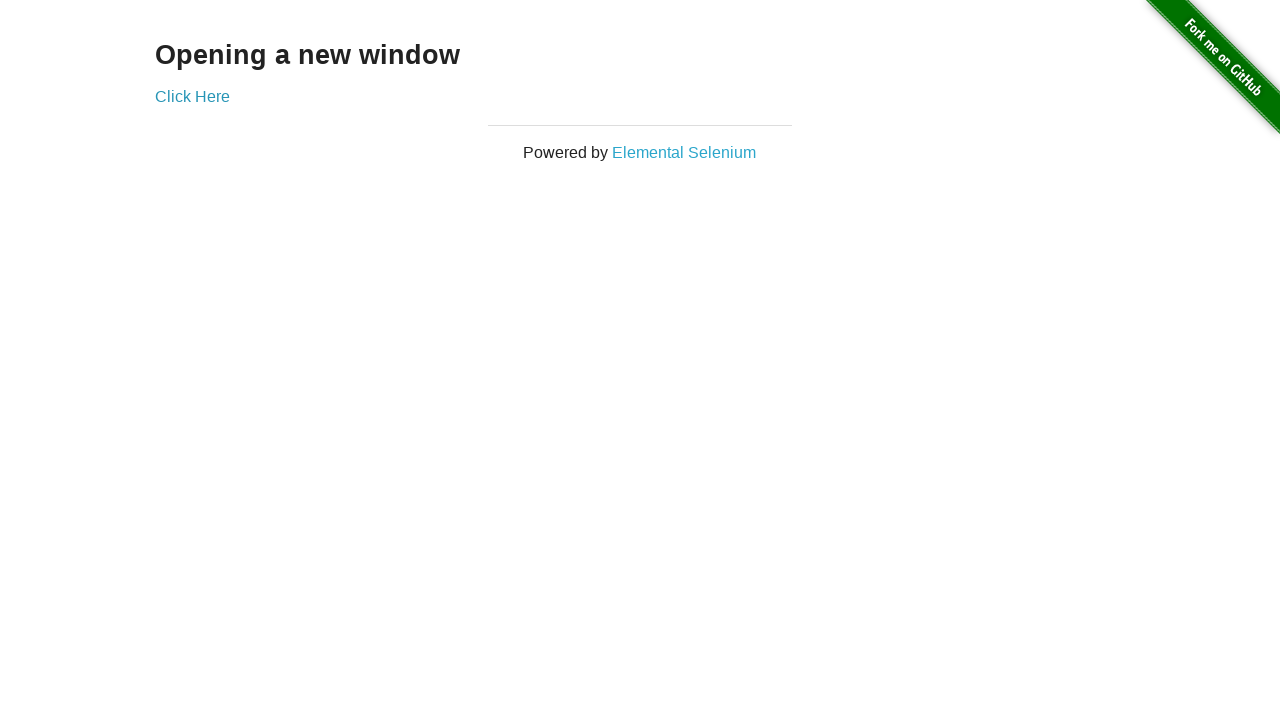

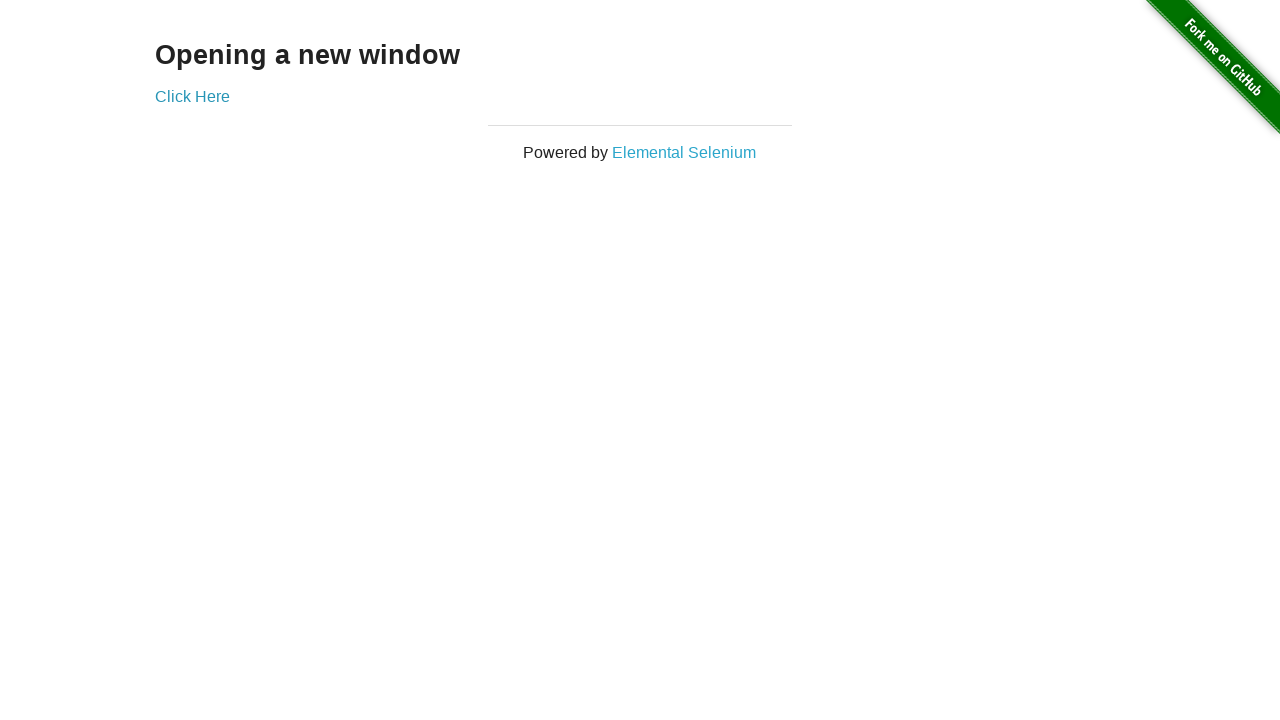